Tests multiple window handling by clicking a button to open multiple windows, then switching between them to interact with elements on the Selenium downloads page and another page with an image.

Starting URL: https://demo.automationtesting.in/Windows.html

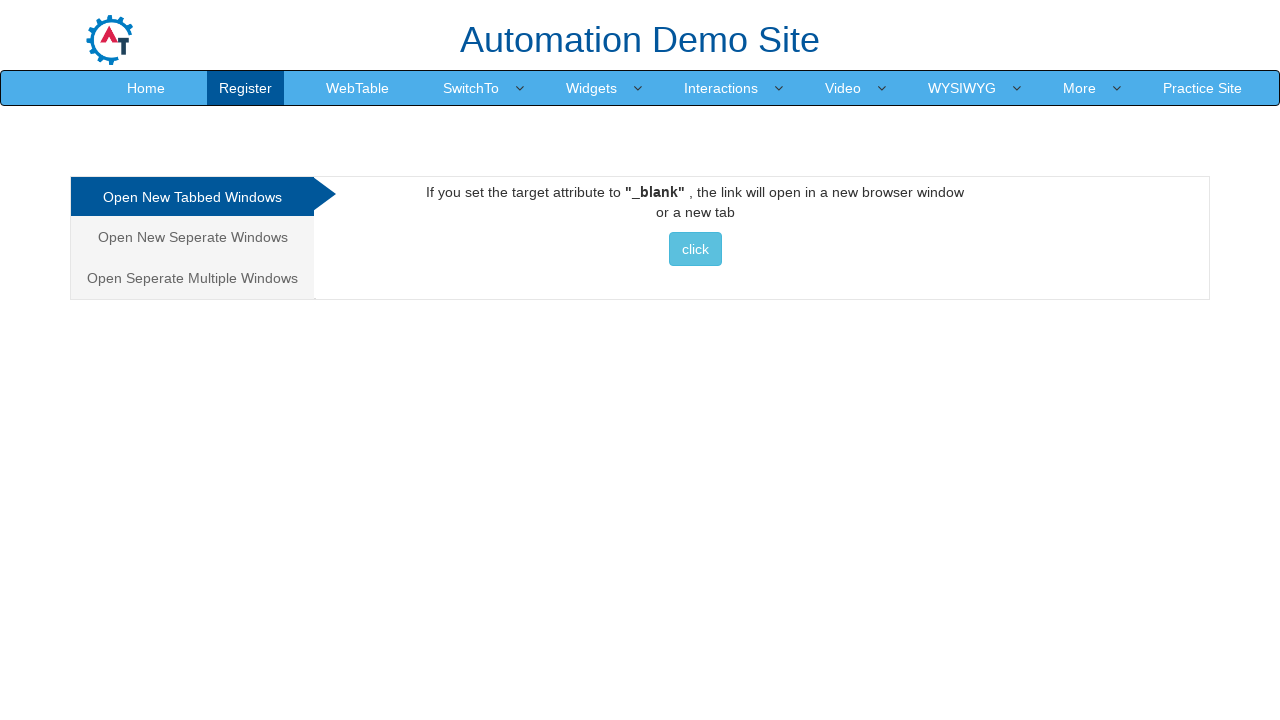

Clicked on the 'Multiple' tab to reveal multiple windows button at (192, 278) on xpath=/html/body/div[1]/div/div/div/div[1]/ul/li[3]/a
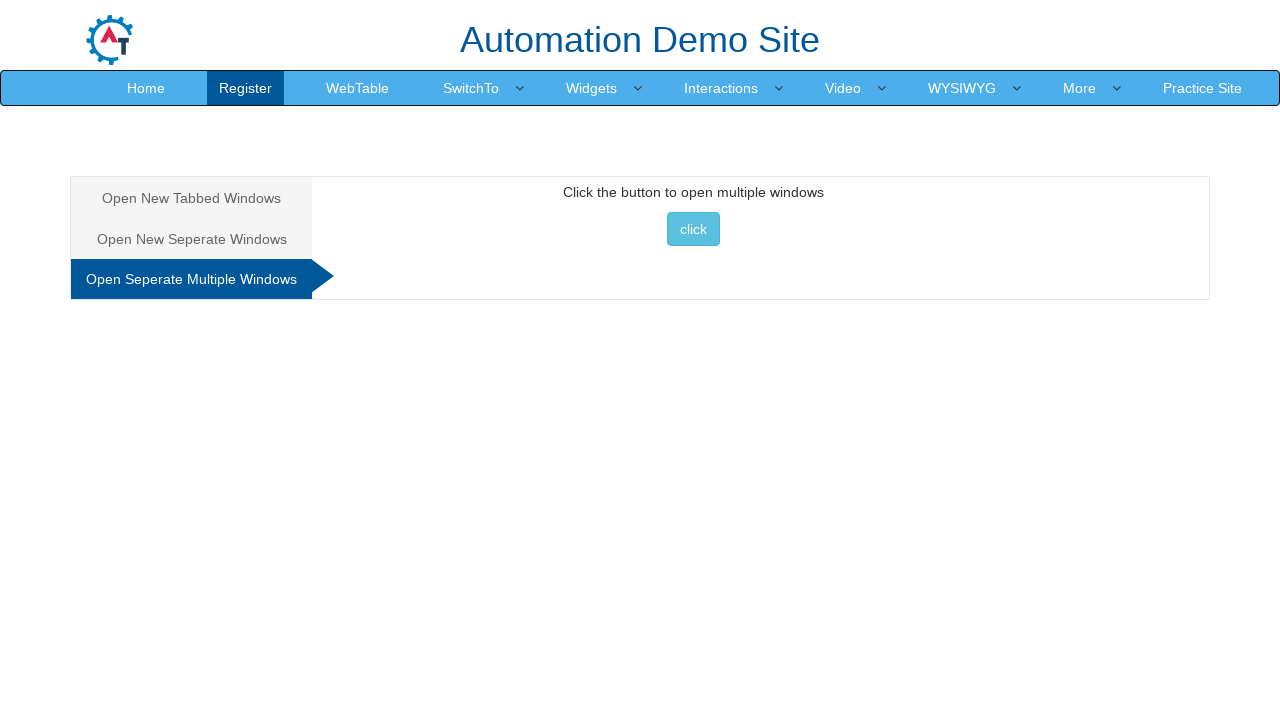

Clicked button to open multiple windows at (693, 229) on xpath=//*[@id='Multiple']/button
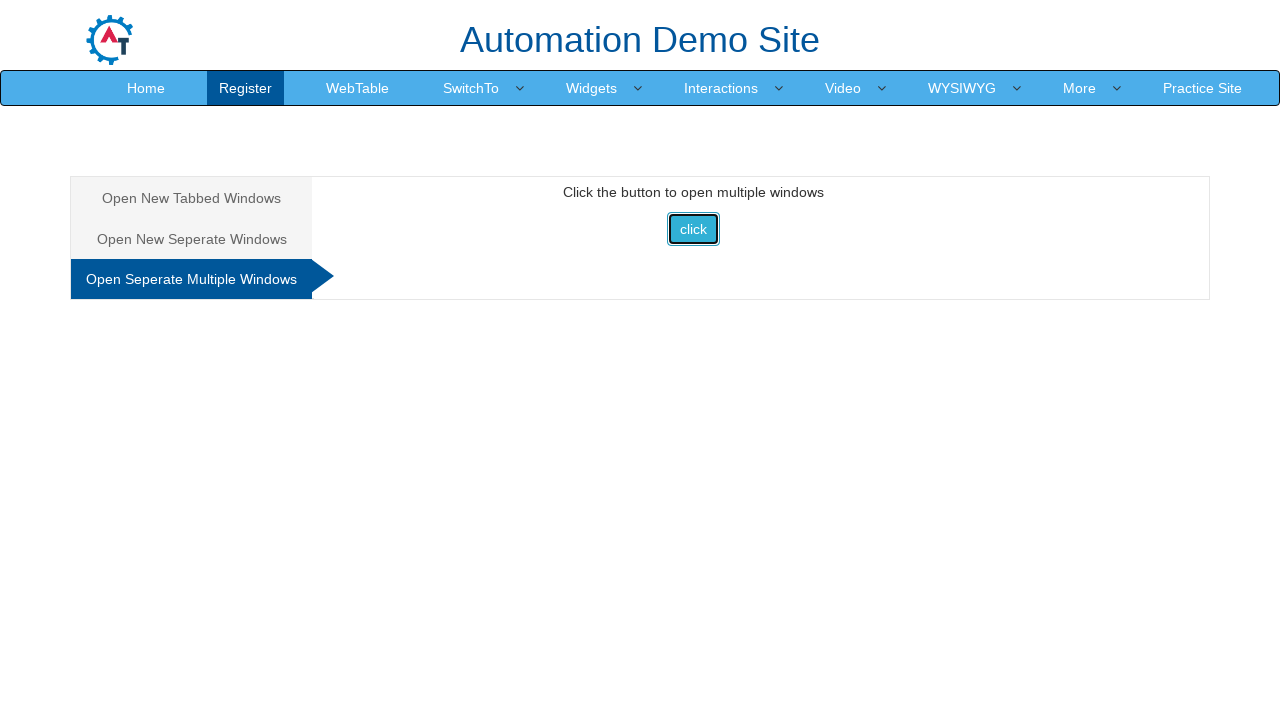

Waited for new pages to open
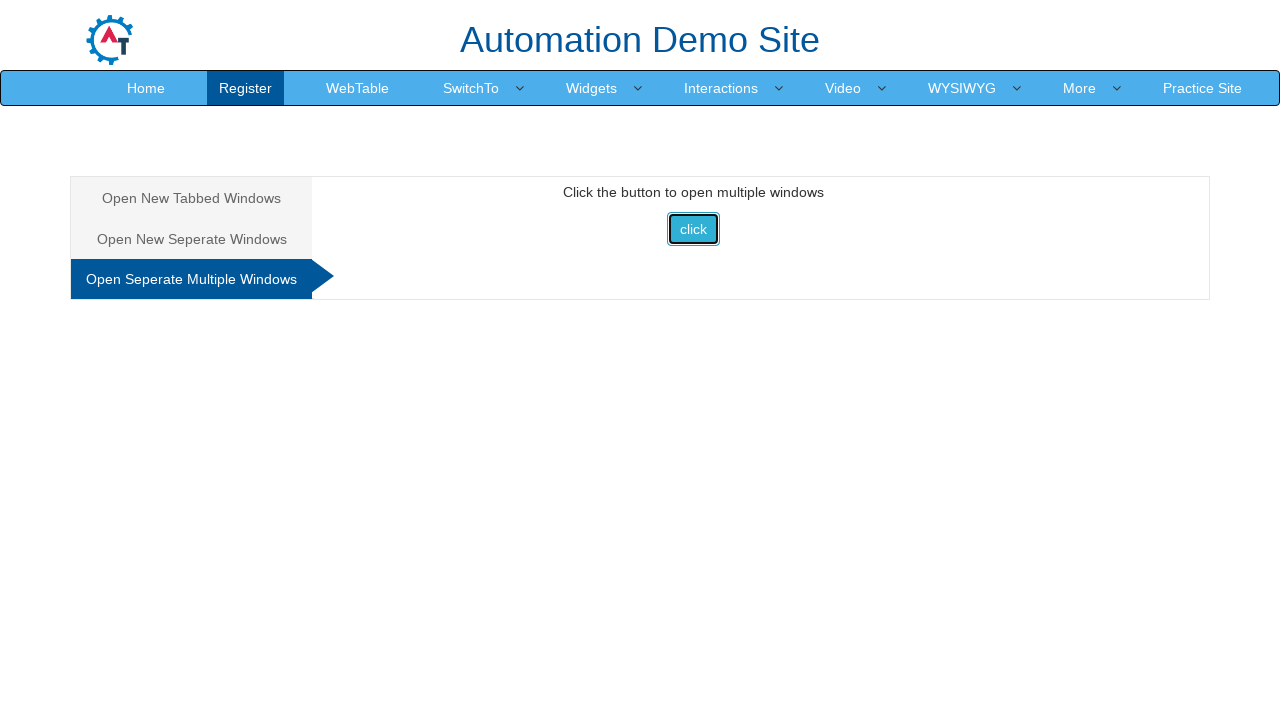

Retrieved all pages from context
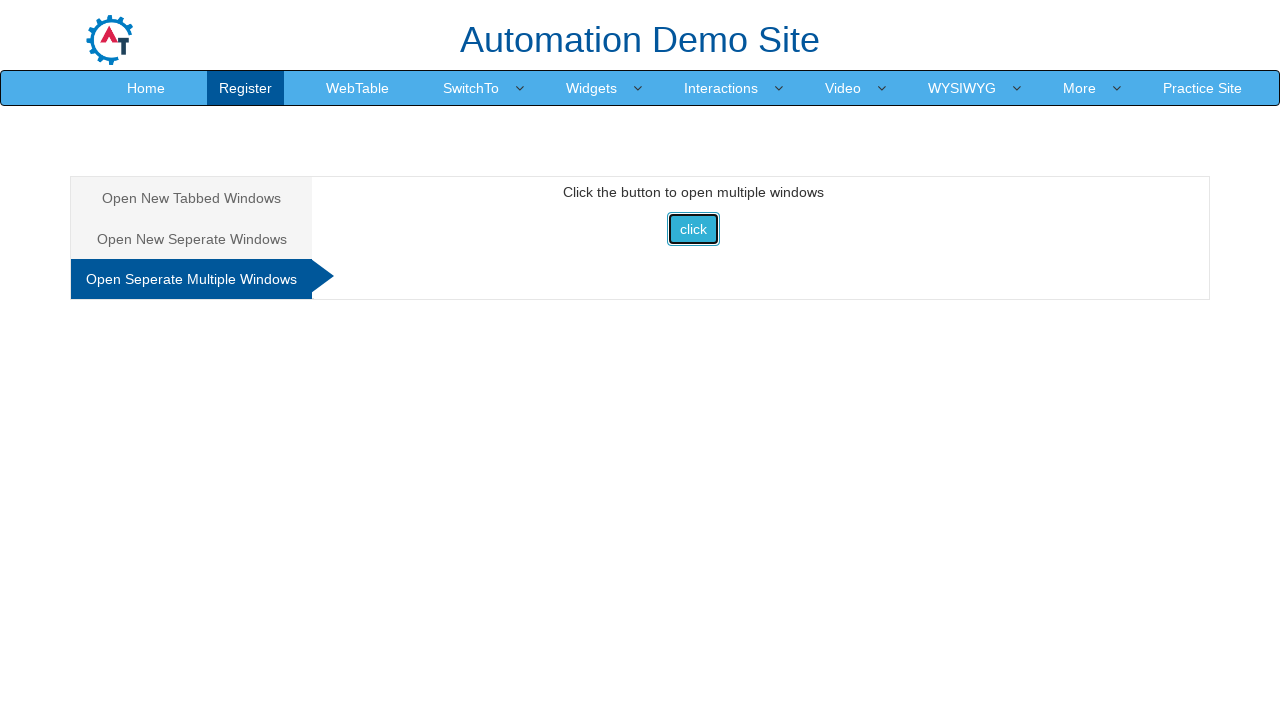

Brought child window to focus
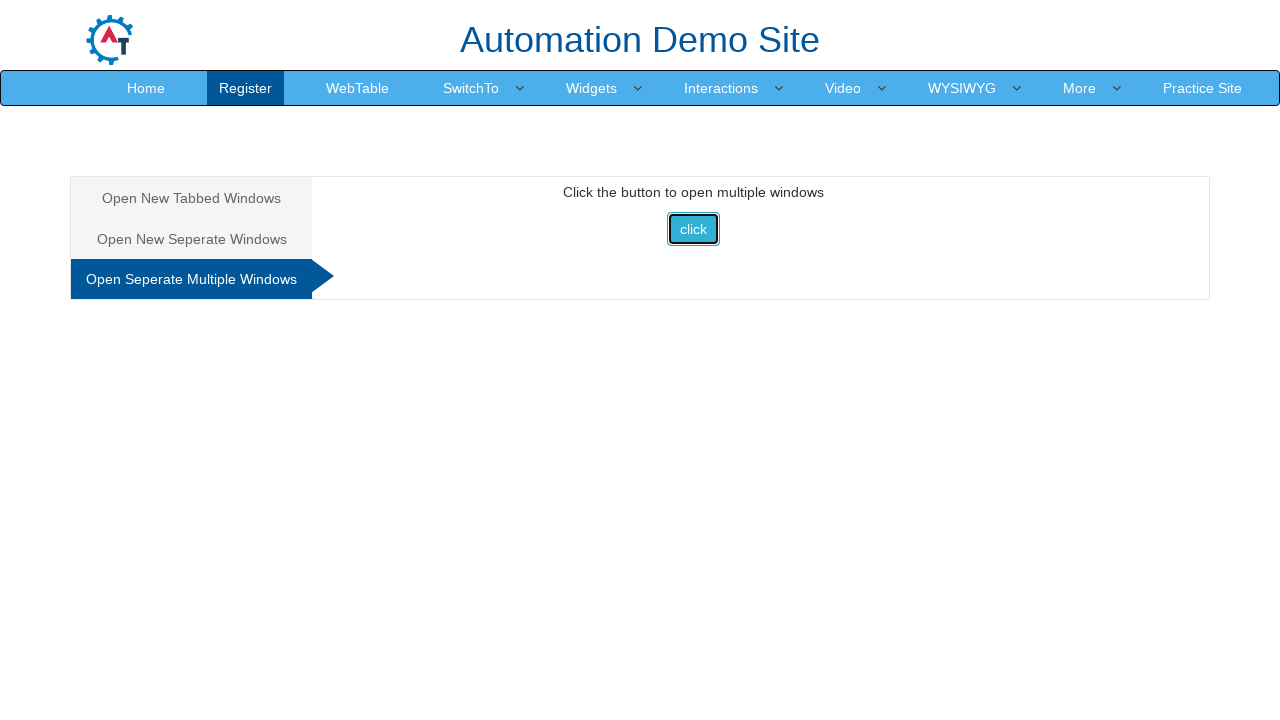

Retrieved title of child window: 'Selenium'
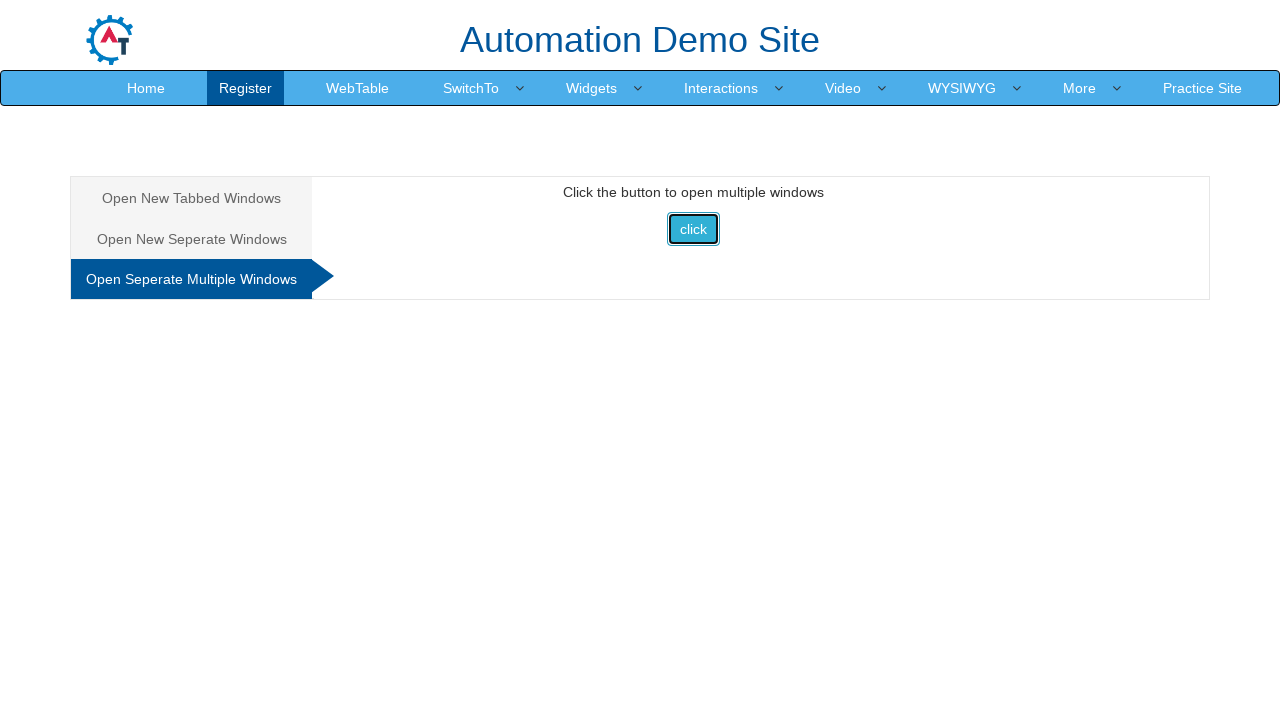

Clicked Downloads link on Selenium page at (552, 32) on text=Downloads
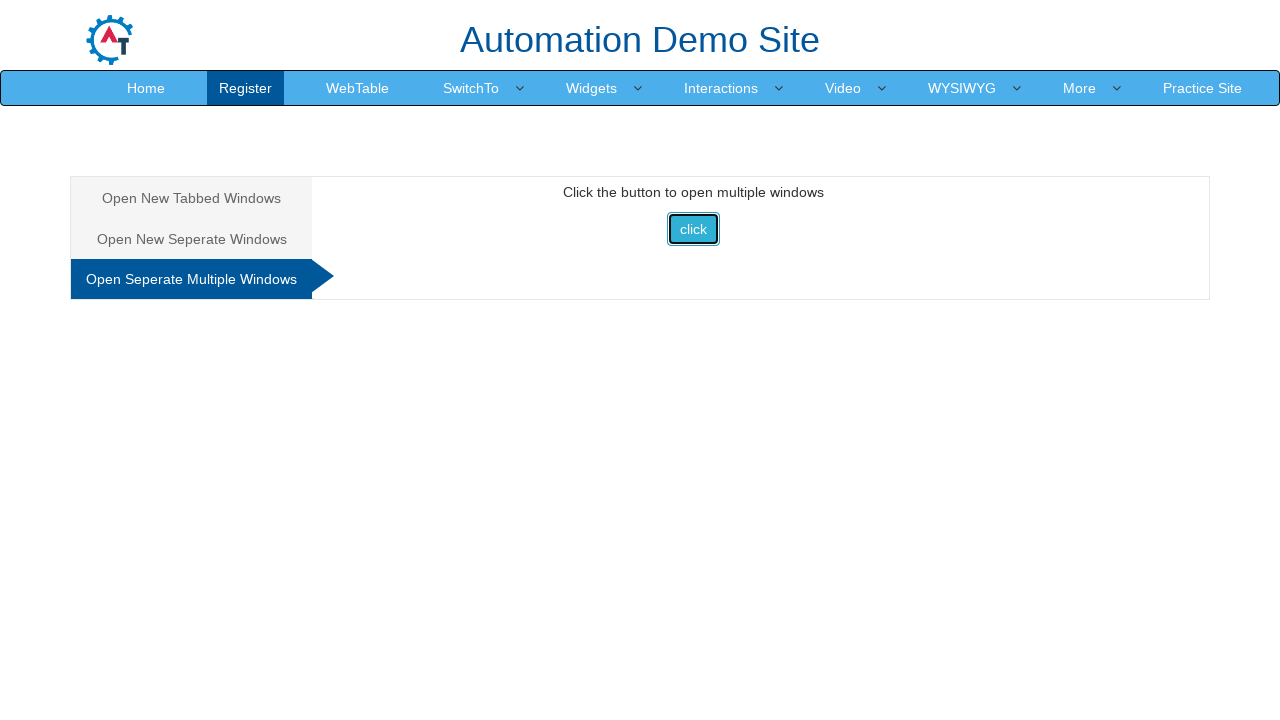

Waited for Downloads page to load
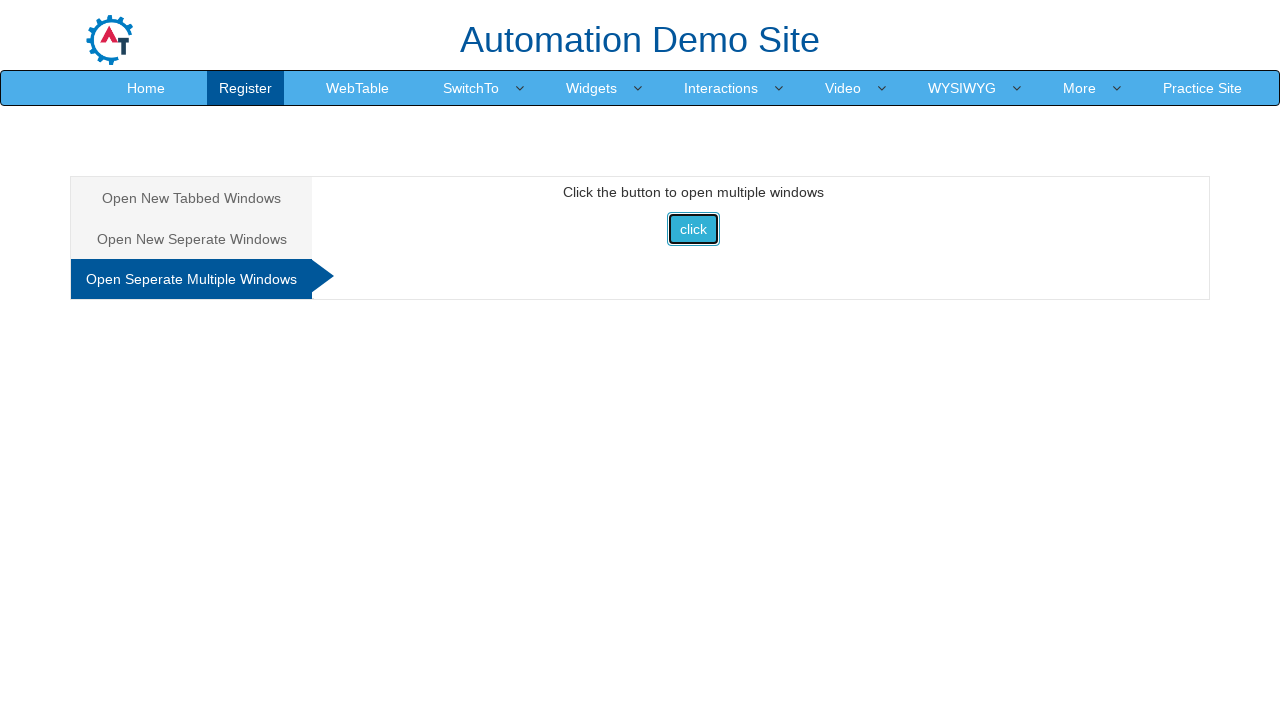

Closed Selenium child window
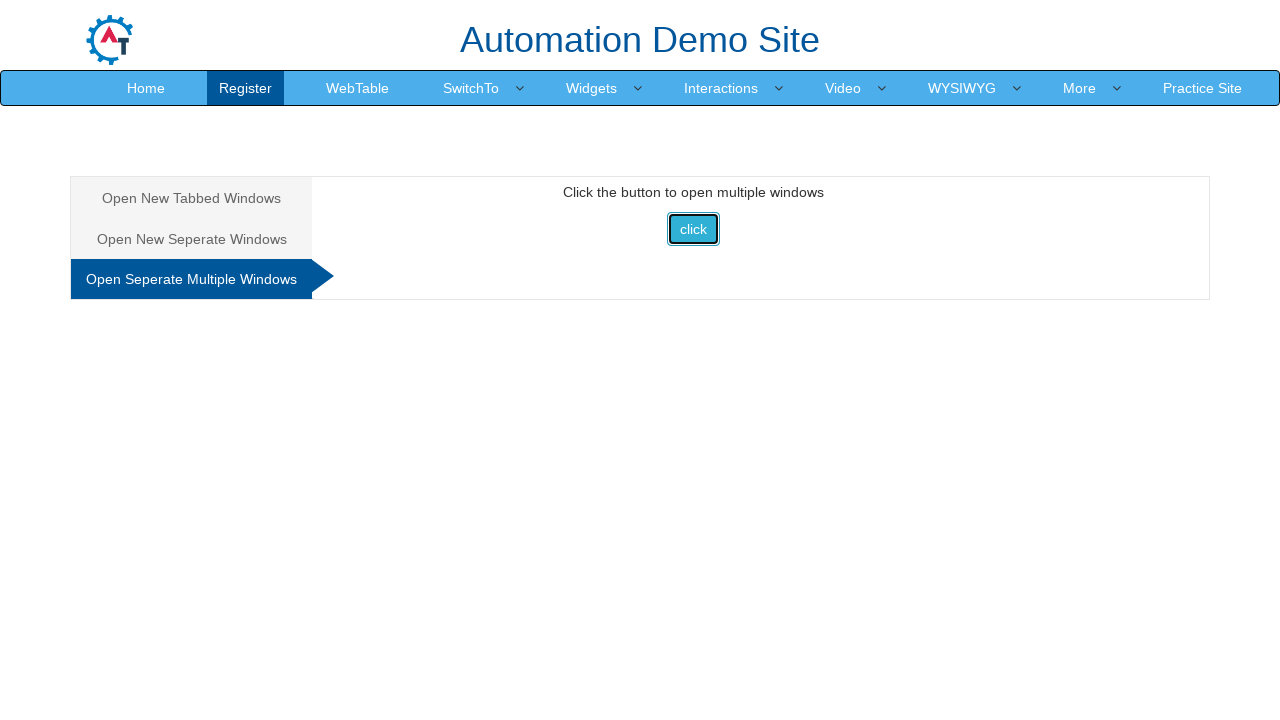

Brought child window to focus
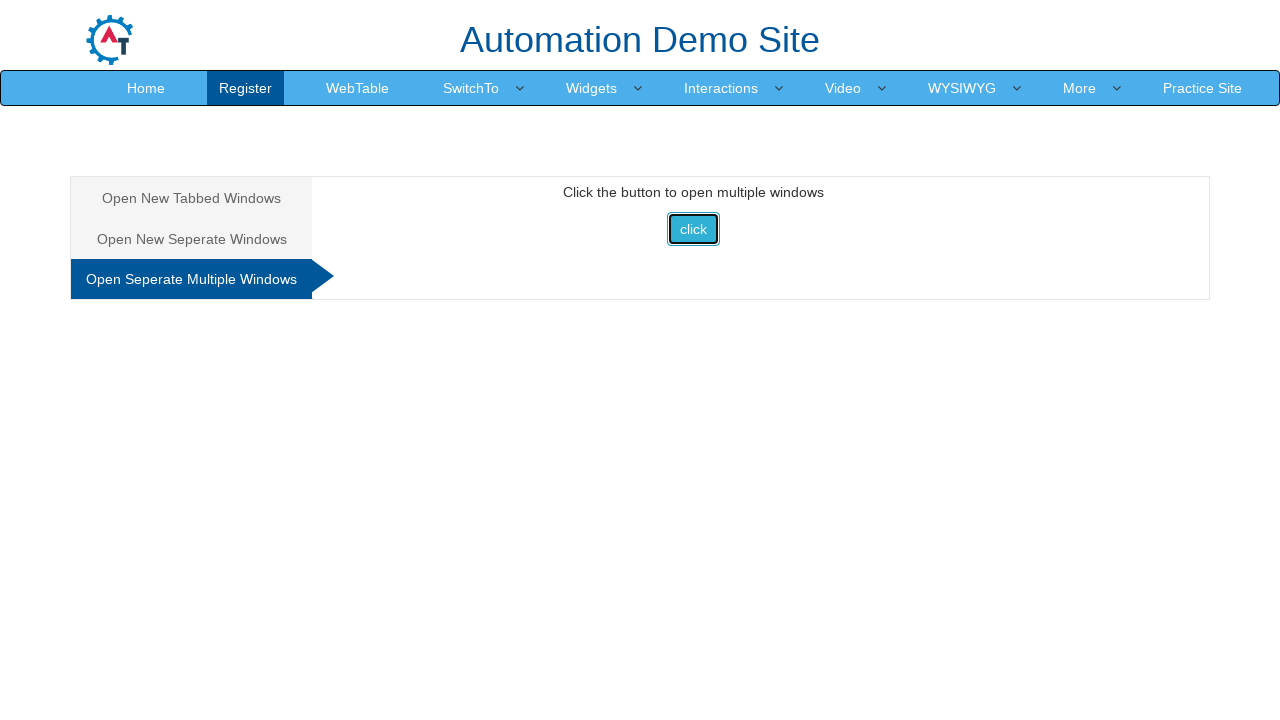

Retrieved title of child window: 'Index'
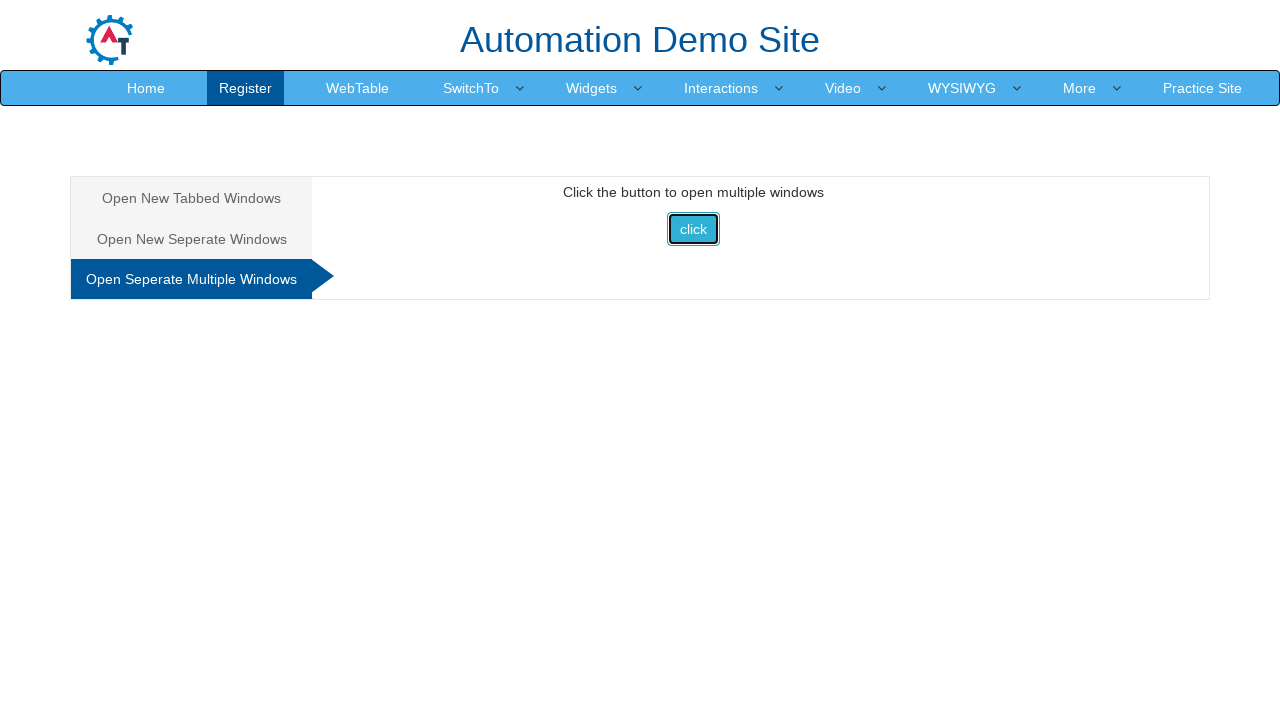

Clicked on image element in non-Selenium window at (809, 374) on #enterimg
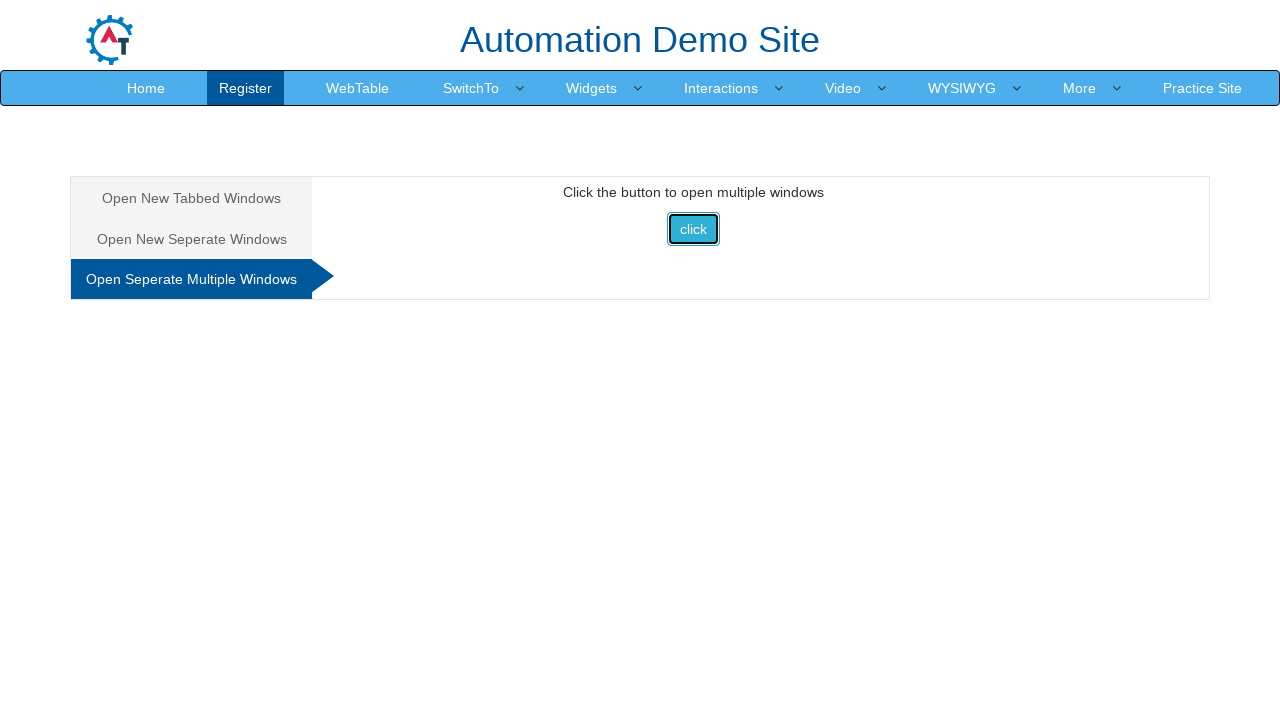

Waited after clicking image element
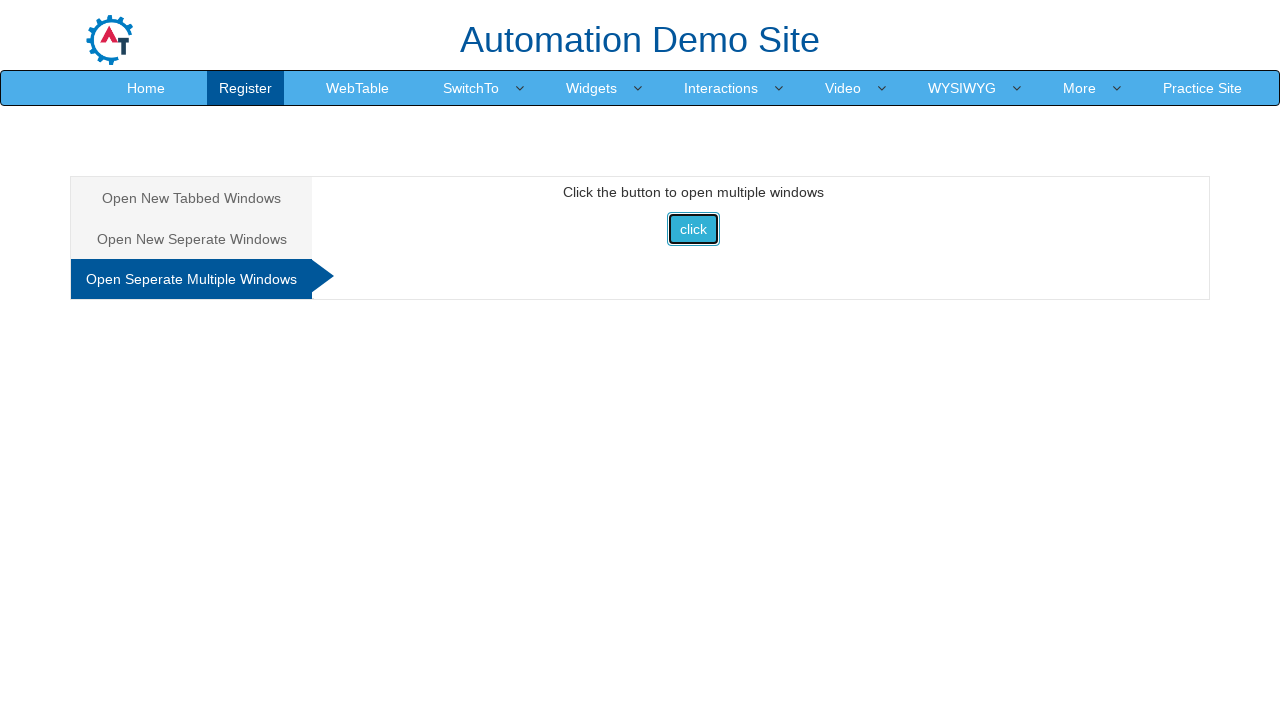

Closed non-Selenium child window
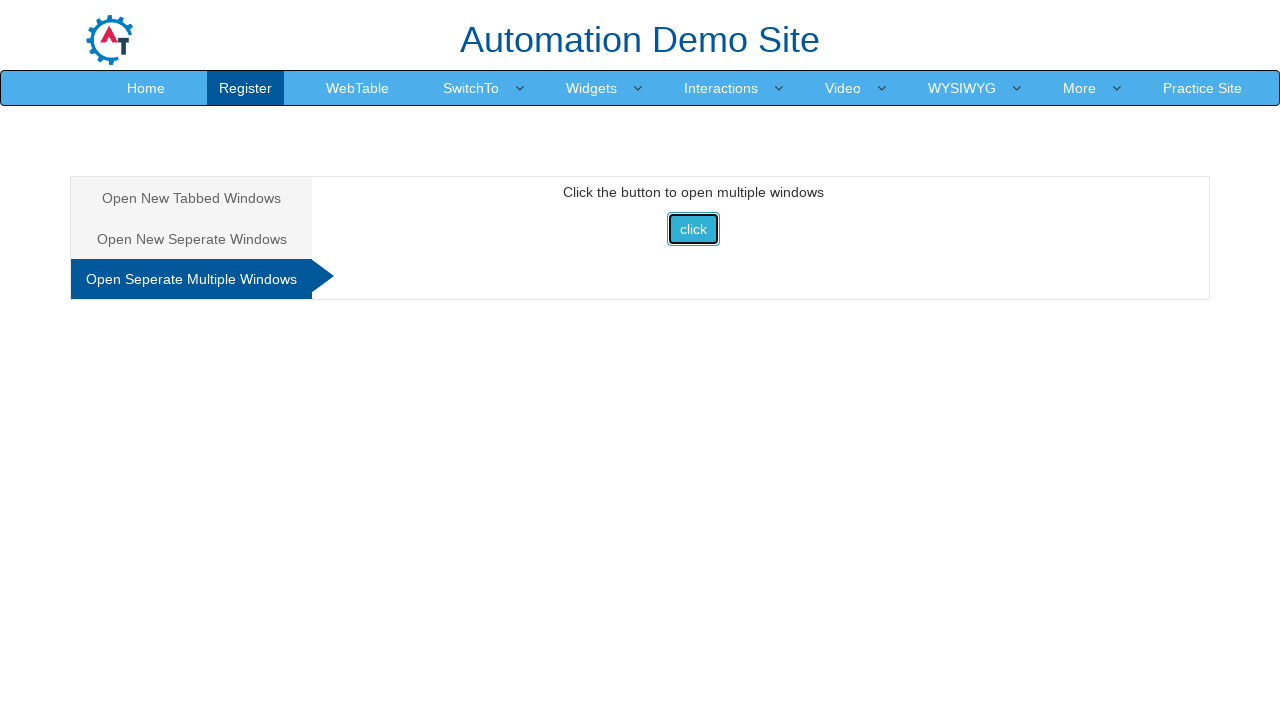

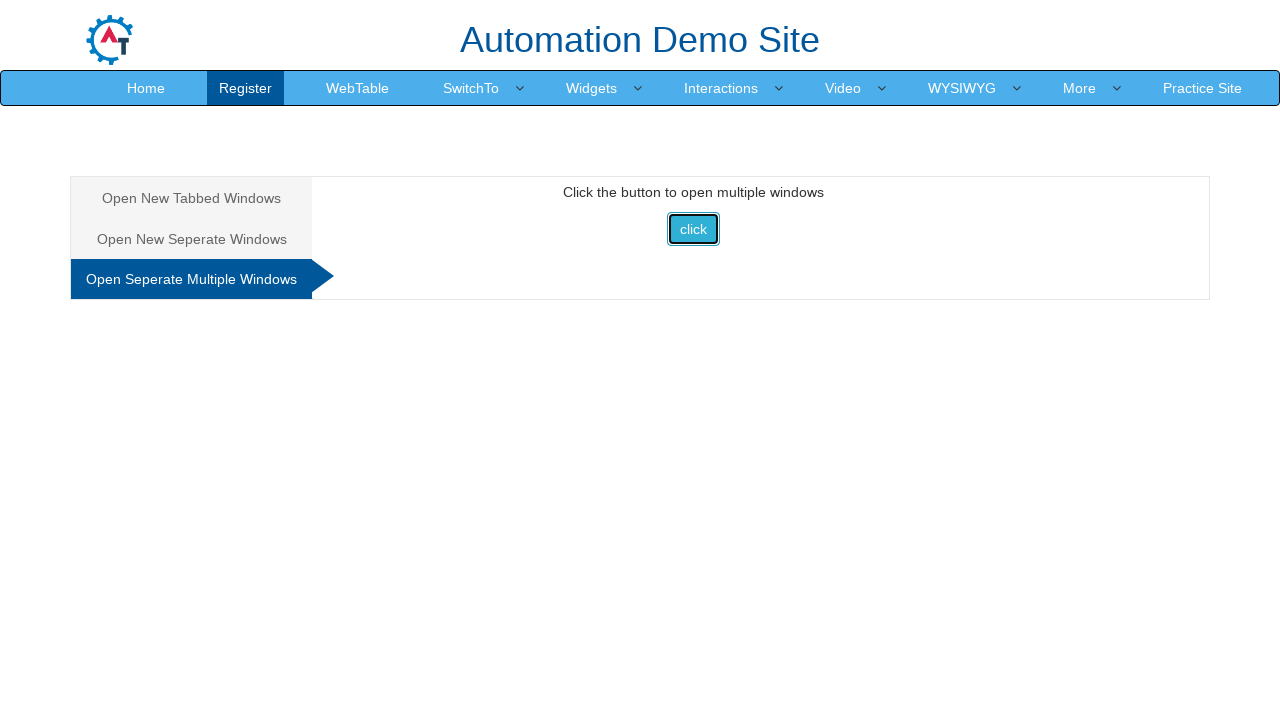